Tests a Big O notation analyzer web tool by entering code into an input field, clicking the analyze button, and waiting for the complexity analysis results to appear.

Starting URL: https://shunnarski.github.io/BigO.html

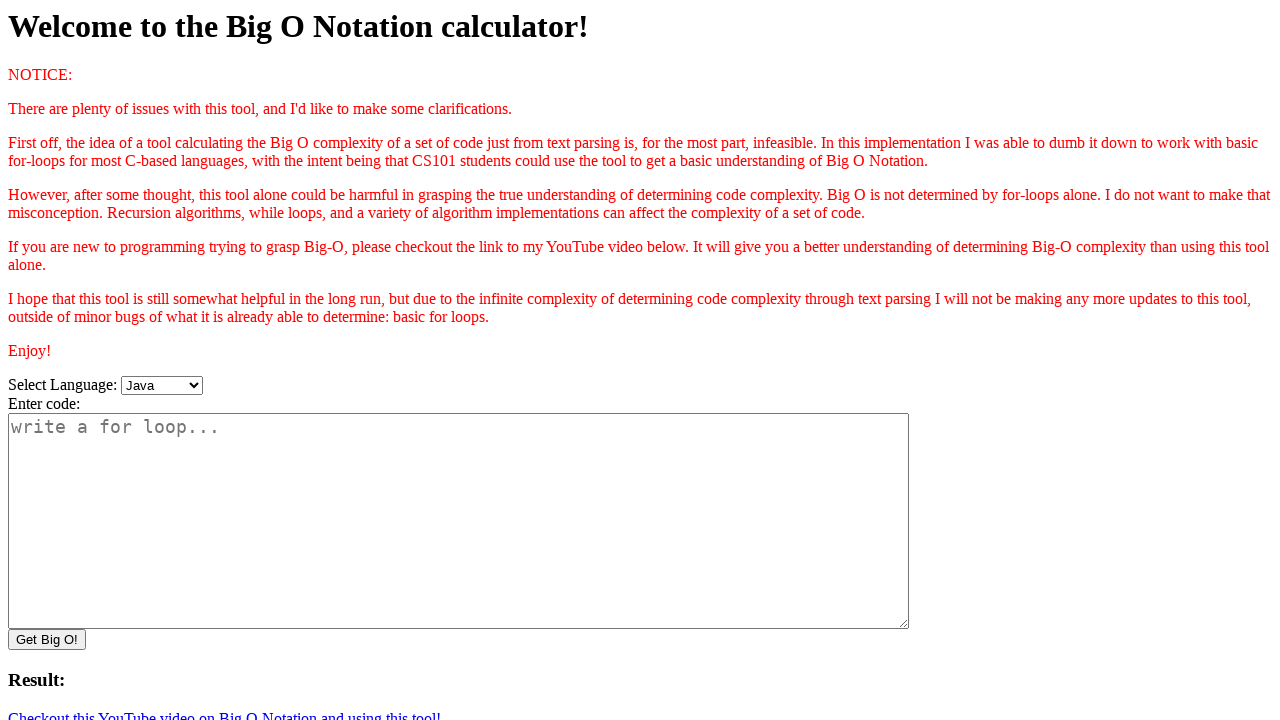

Filled code input field with nested loop sample code on #codeInput
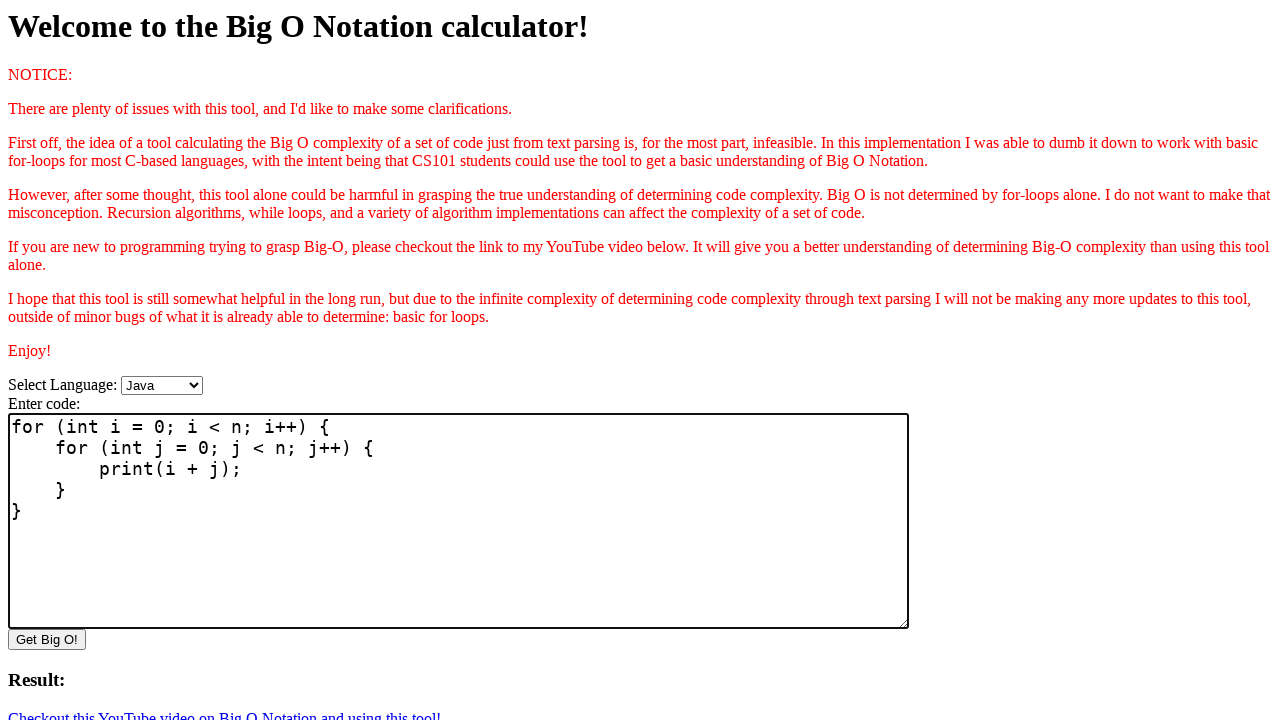

Clicked 'Get Big O' button to analyze code complexity at (47, 640) on #getBigOBtn
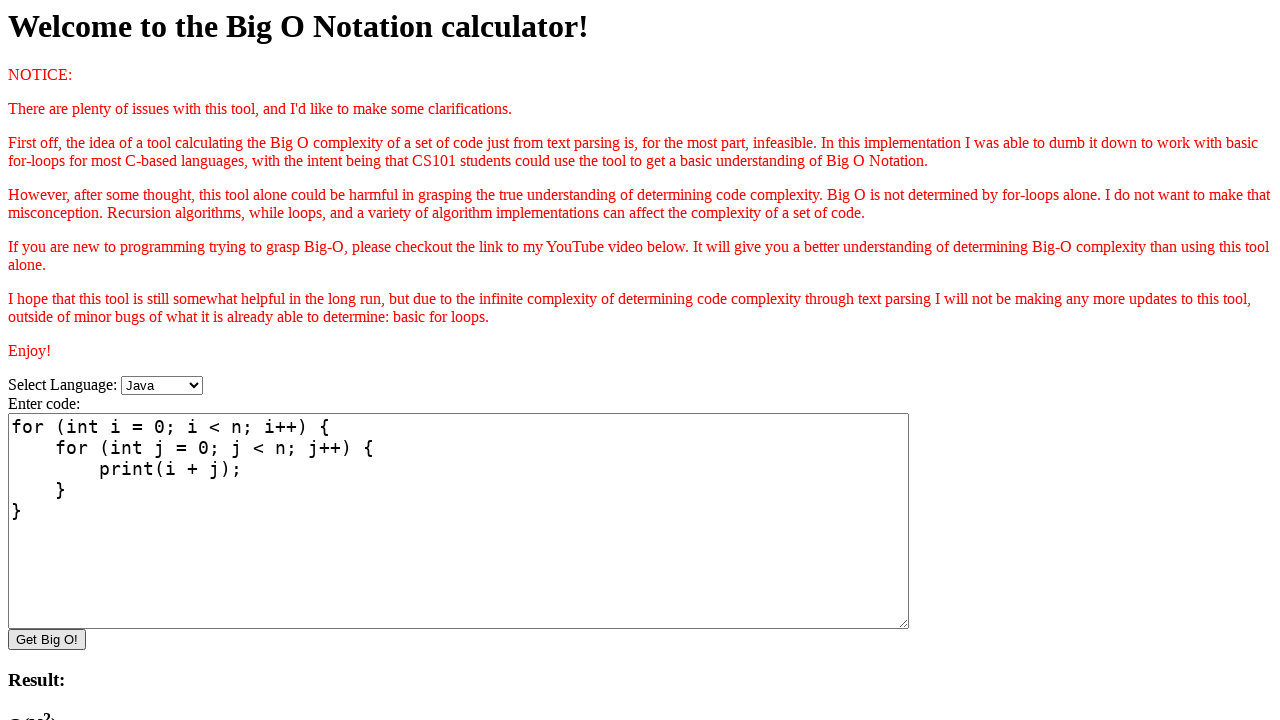

Complexity analysis result appeared on page
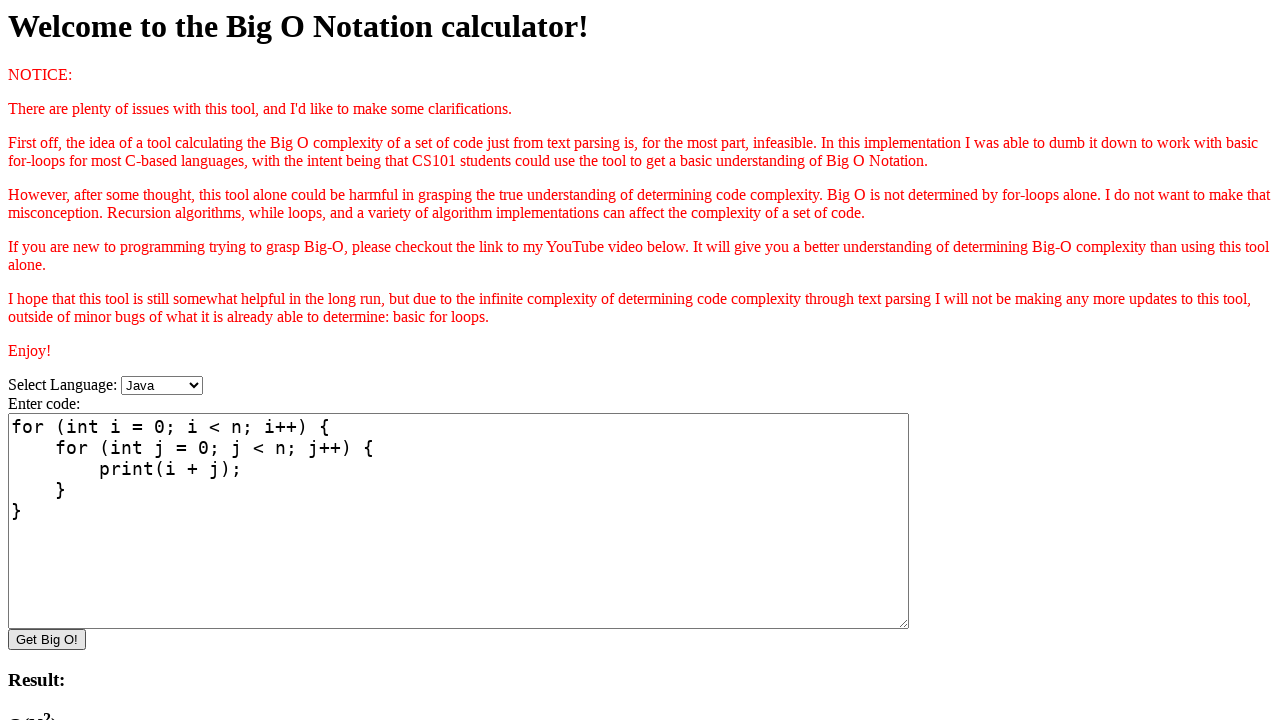

Code analysis details loaded and displayed
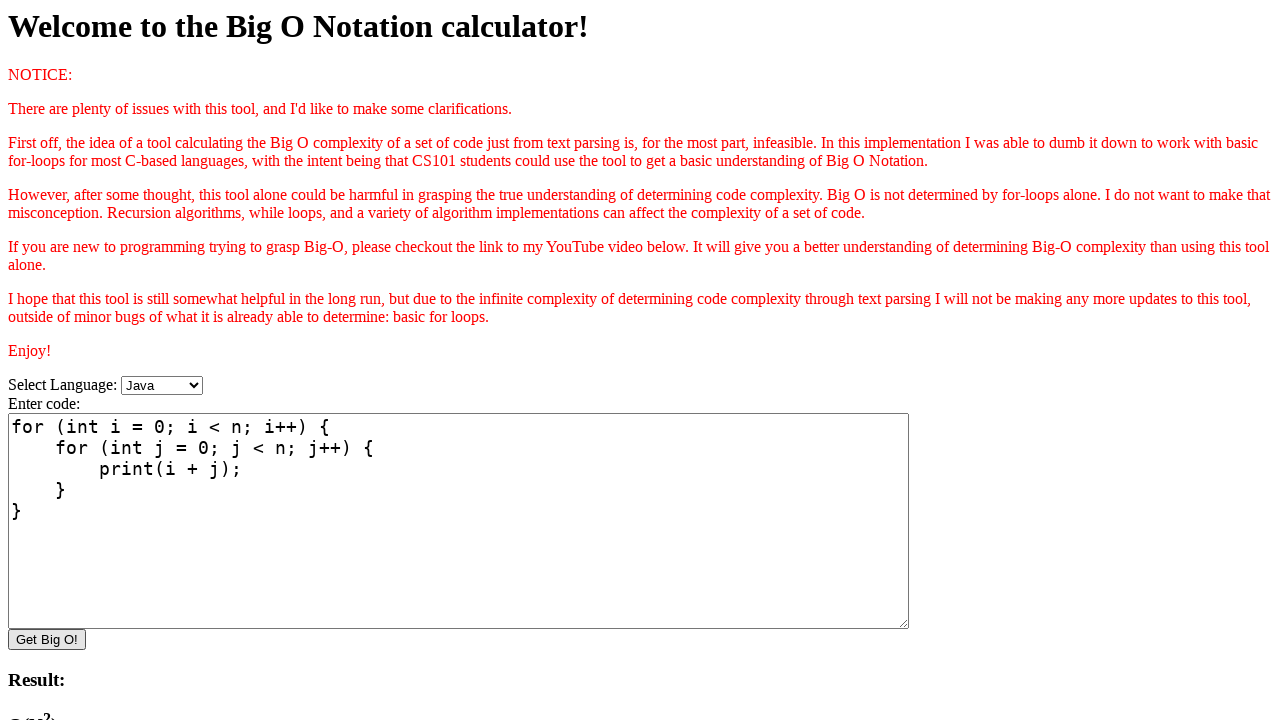

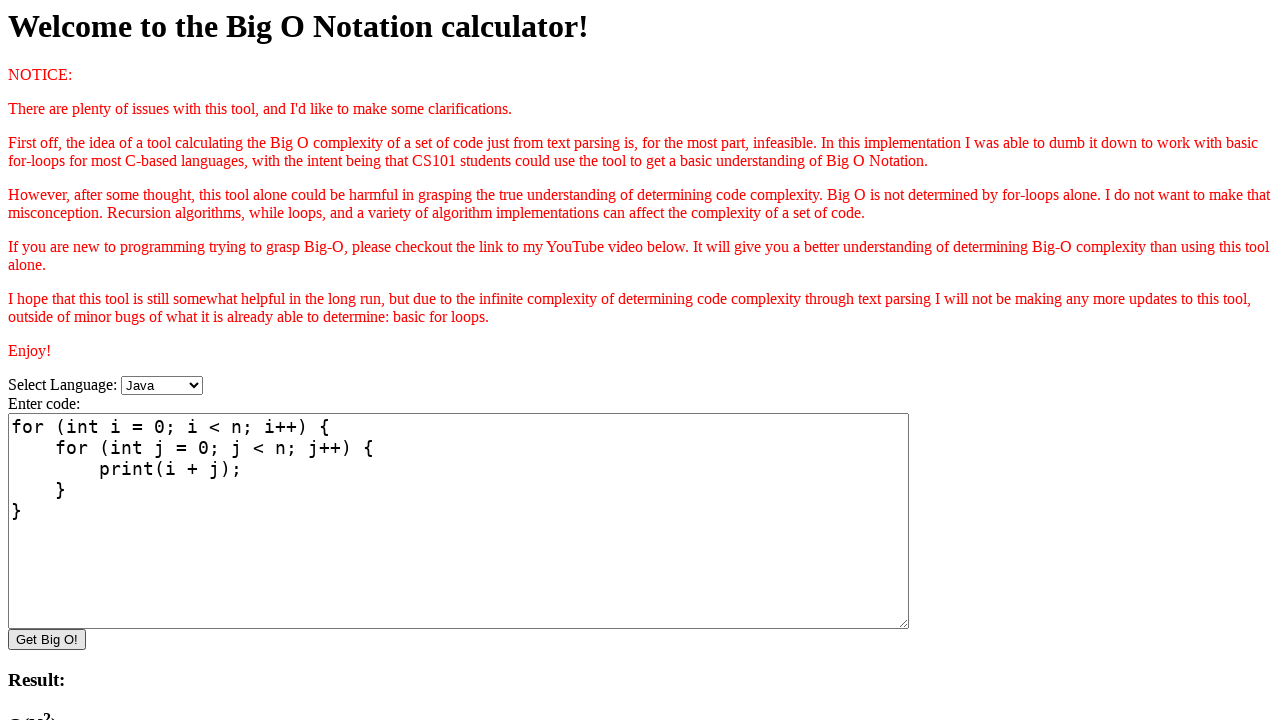